Tests registration form validation by submitting empty data and verifying all required field error messages are displayed

Starting URL: https://alada.vn/tai-khoan/dang-ky.html

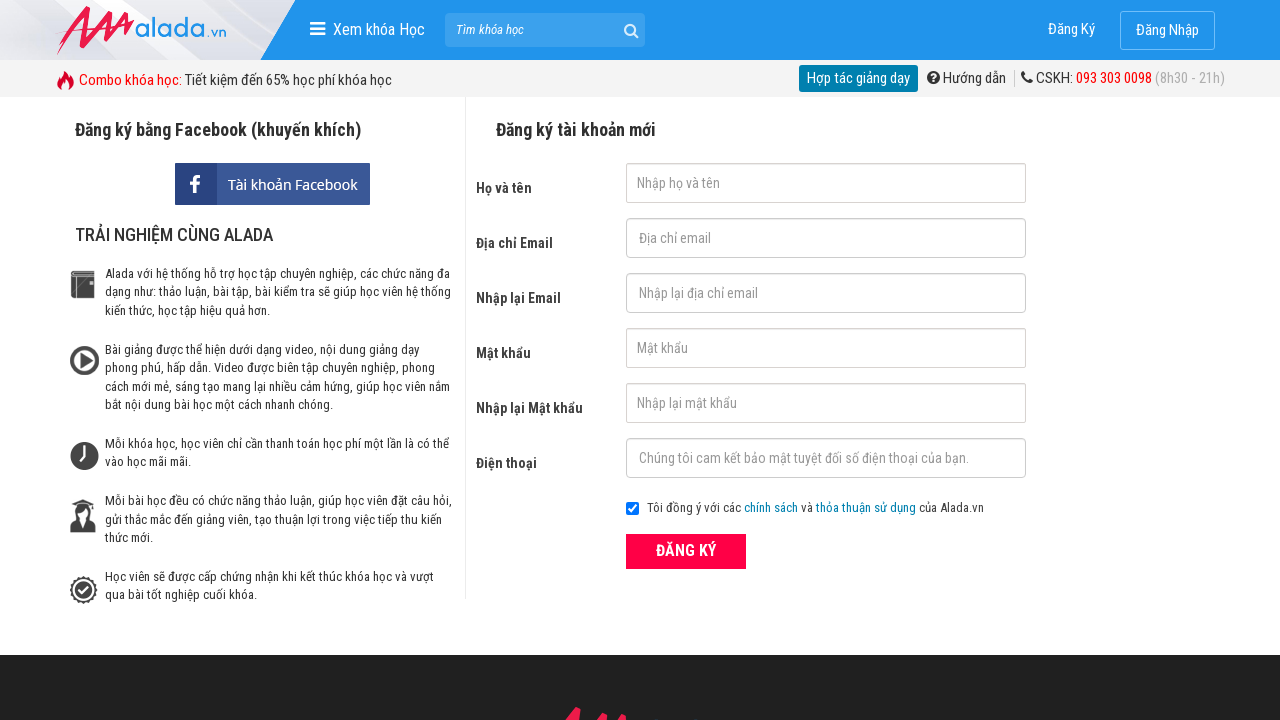

Cleared first name field on #txtFirstname
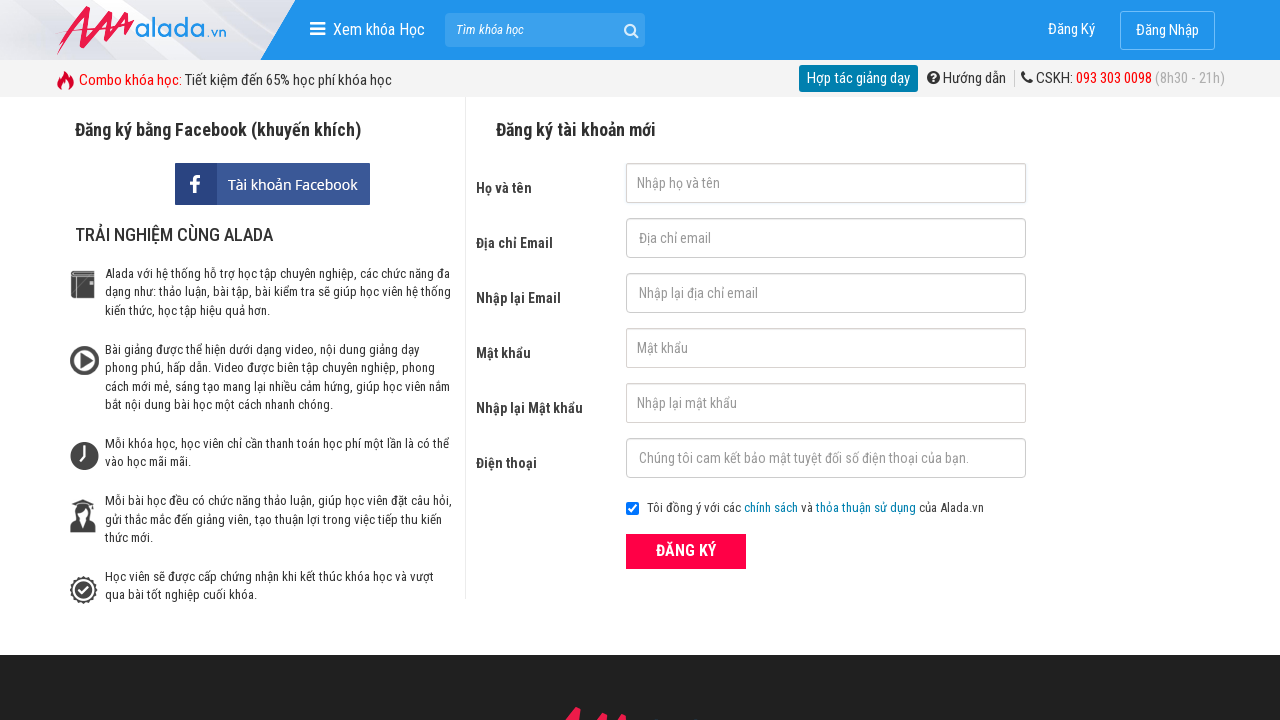

Cleared email field on #txtEmail
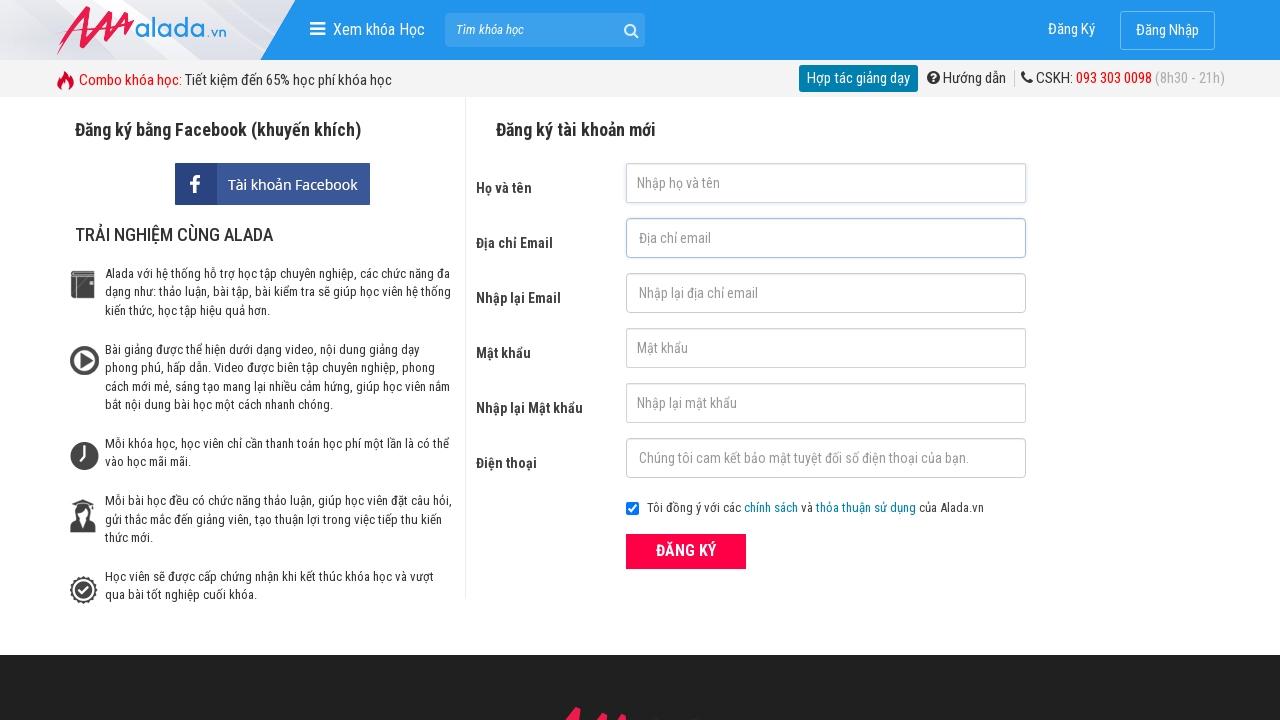

Cleared confirm email field on #txtCEmail
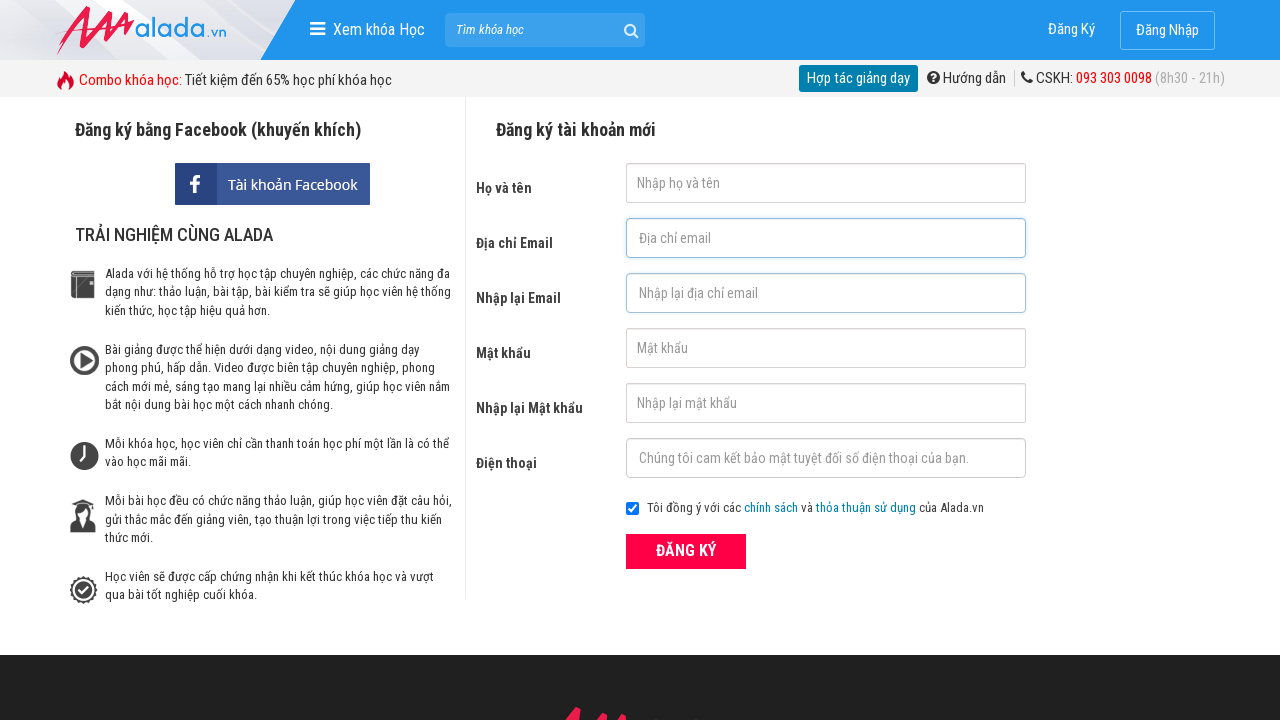

Cleared password field on #txtPassword
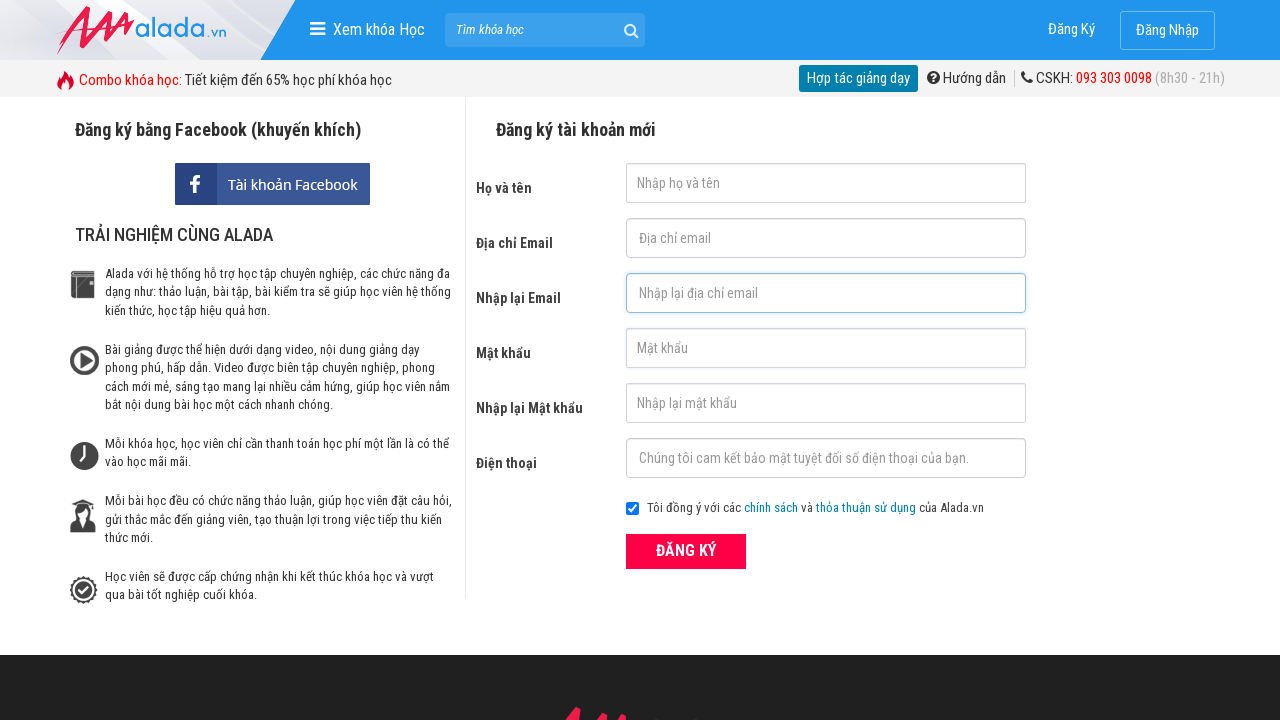

Cleared confirm password field on #txtCPassword
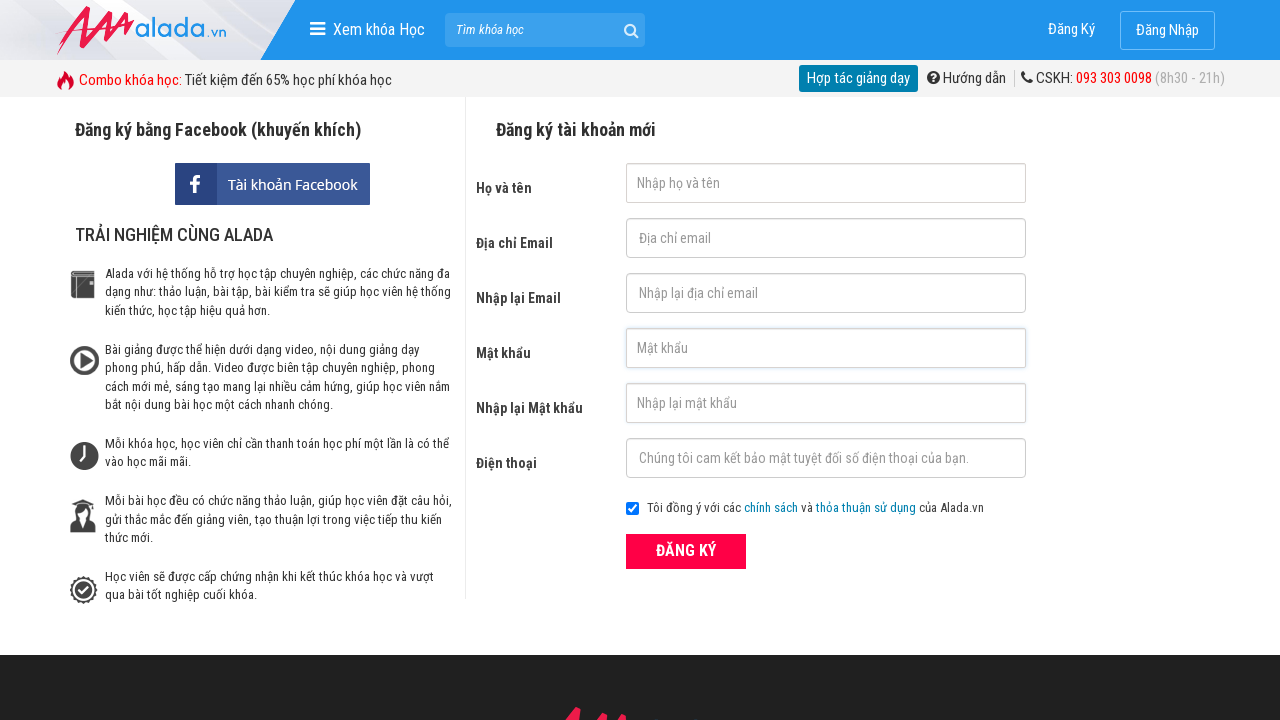

Cleared phone field on #txtPhone
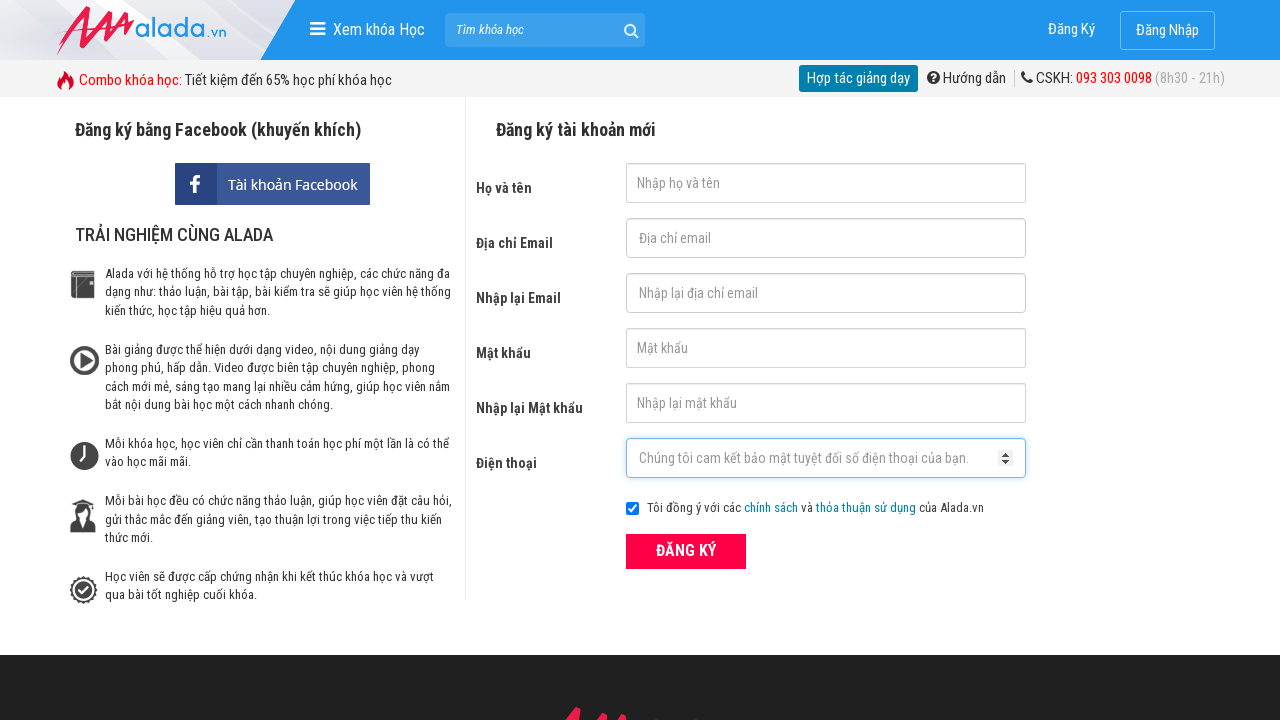

Clicked ĐĂNG KÝ (register) button to submit empty form at (686, 551) on xpath=//button[text()='ĐĂNG KÝ' and @type='submit']
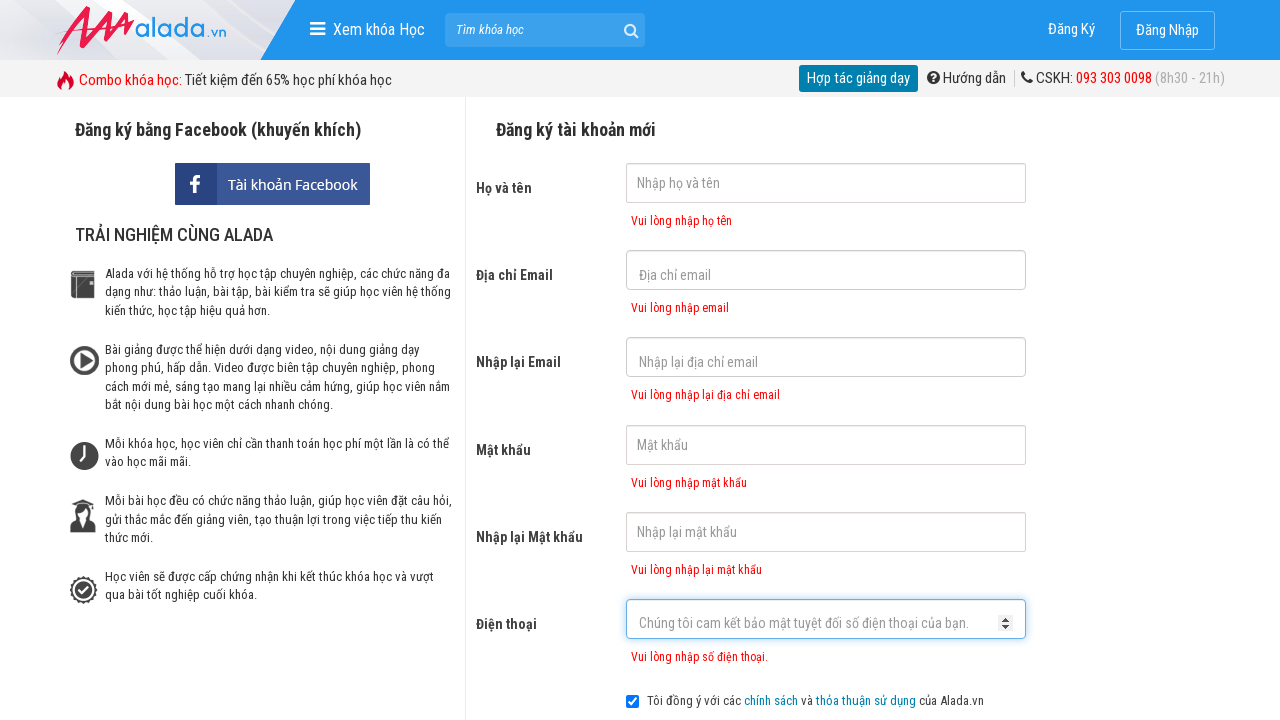

First name error message appeared
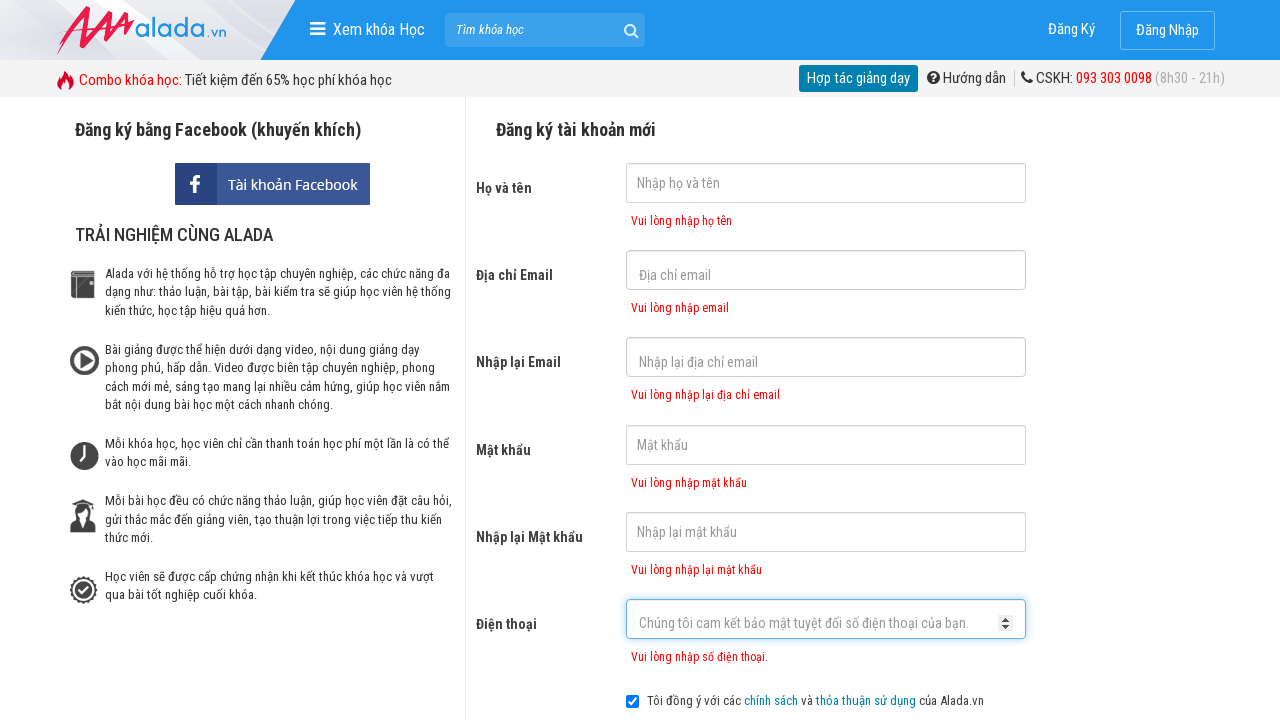

Email error message appeared
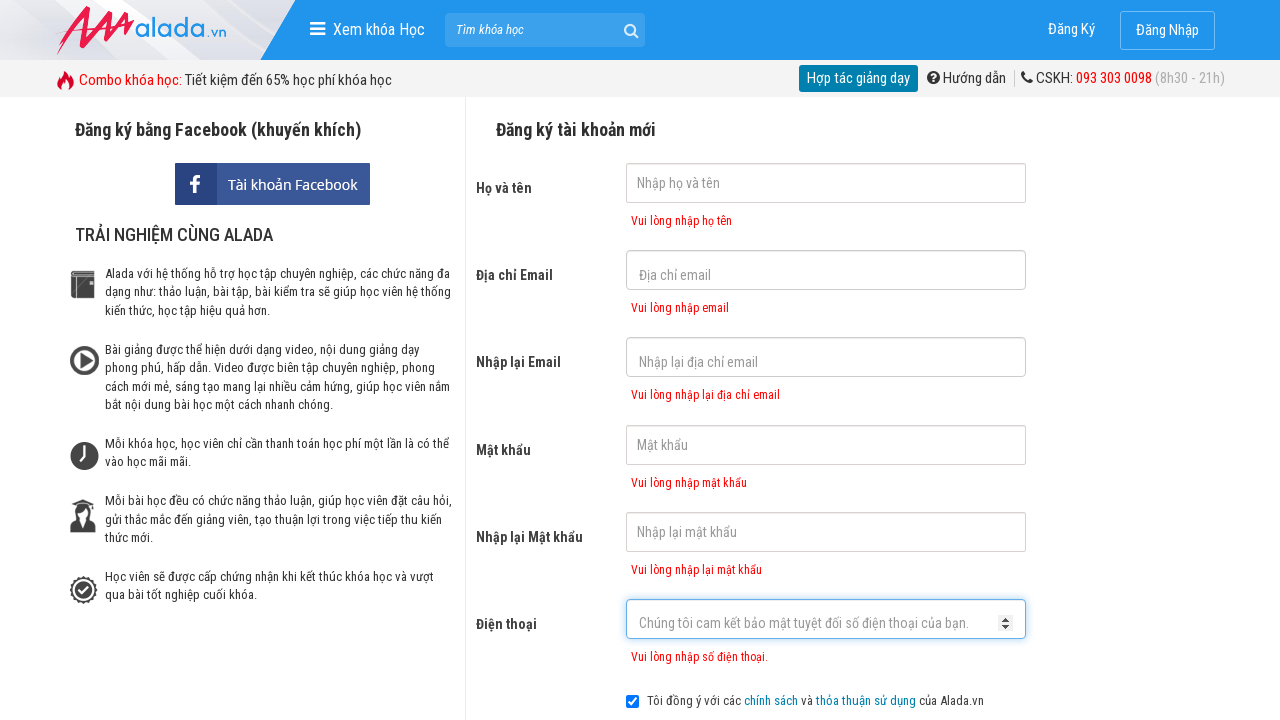

Confirm email error message appeared
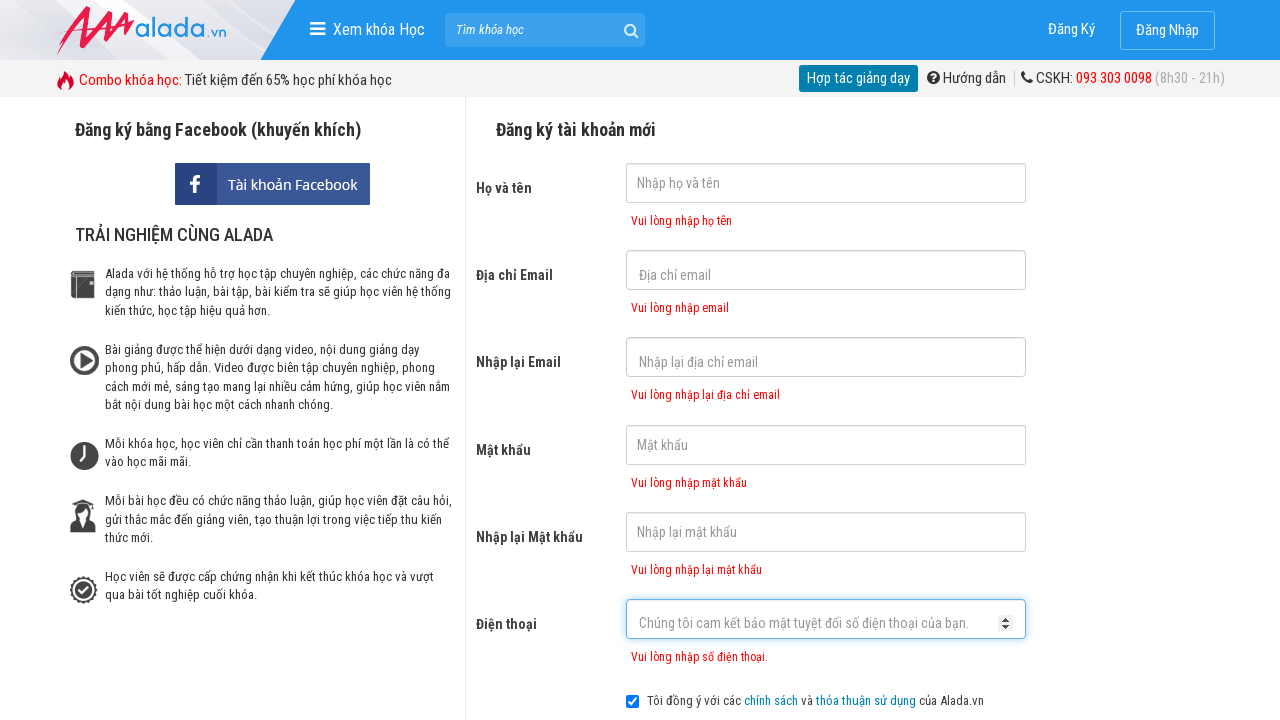

Password error message appeared
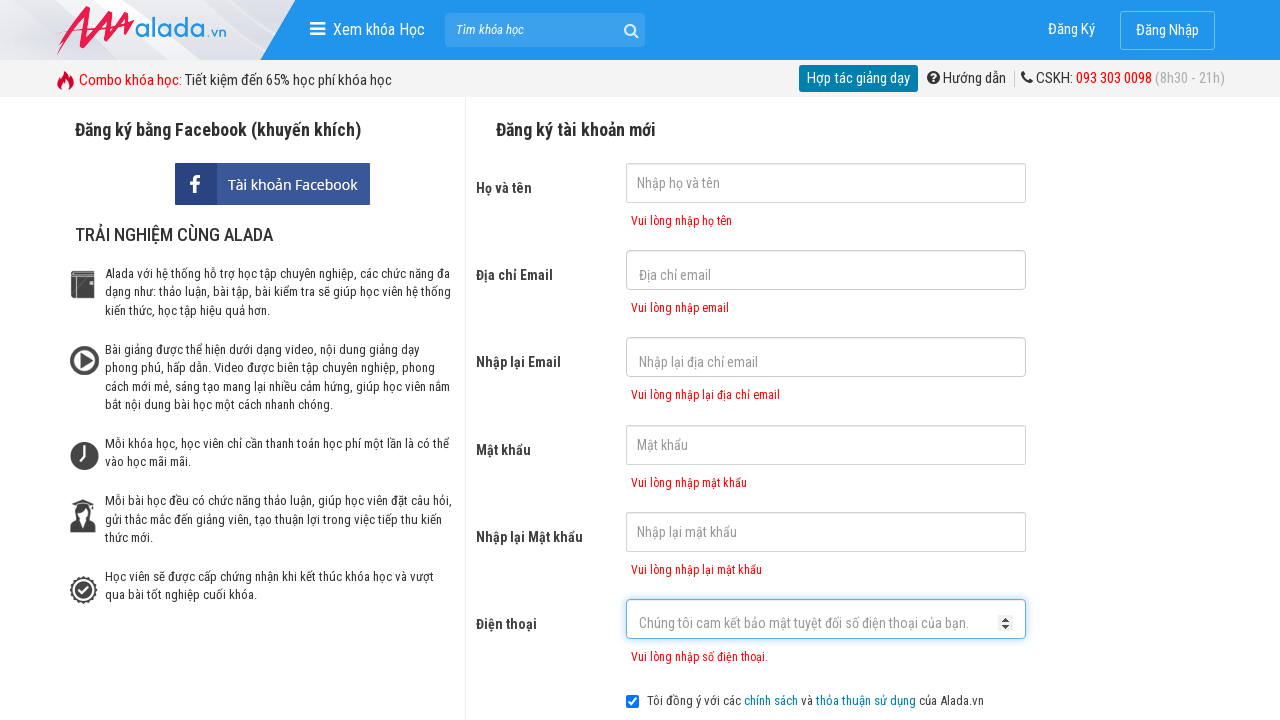

Confirm password error message appeared
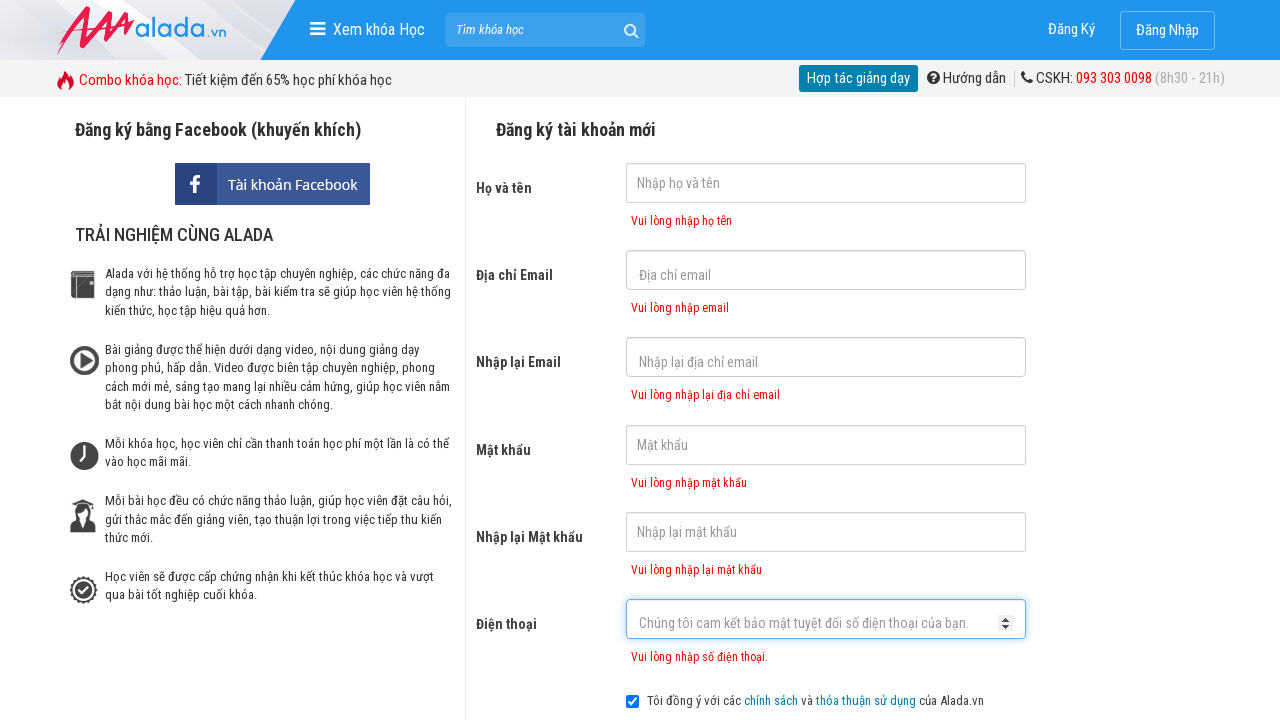

Phone error message appeared
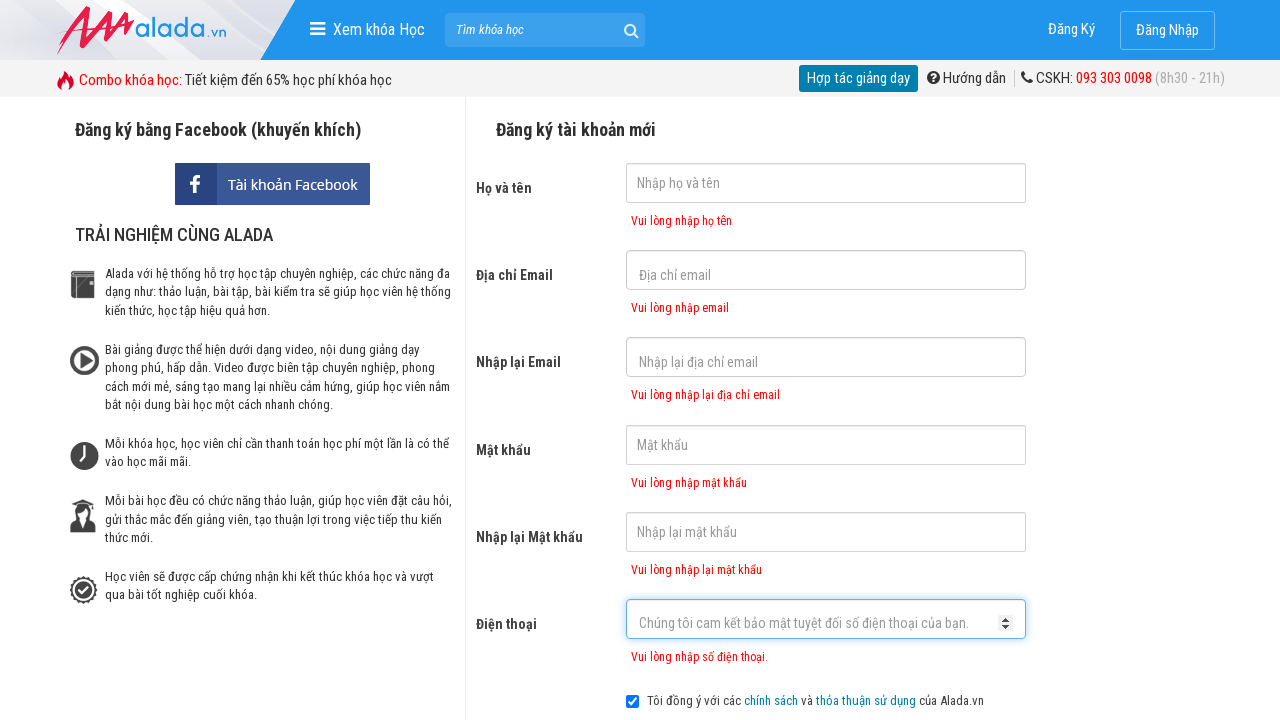

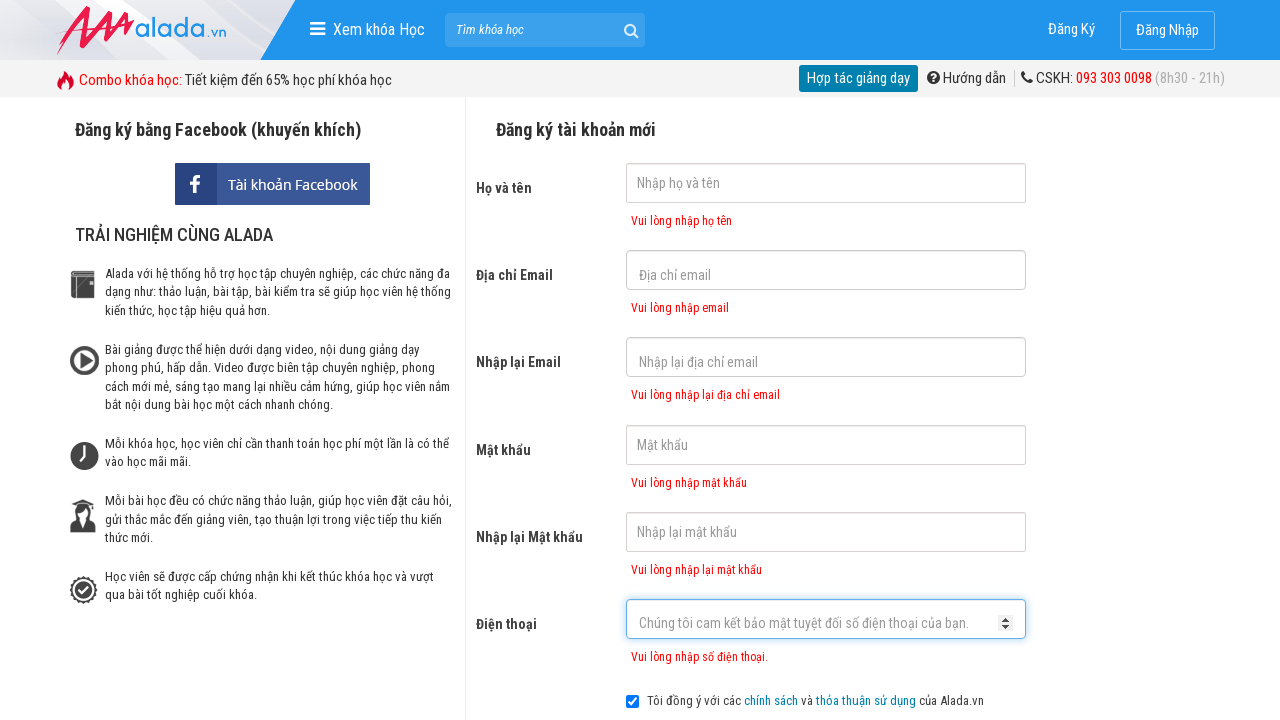